Tests form interaction by filling a name input field and selecting a radio button option

Starting URL: https://testautomationpractice.blogspot.com/

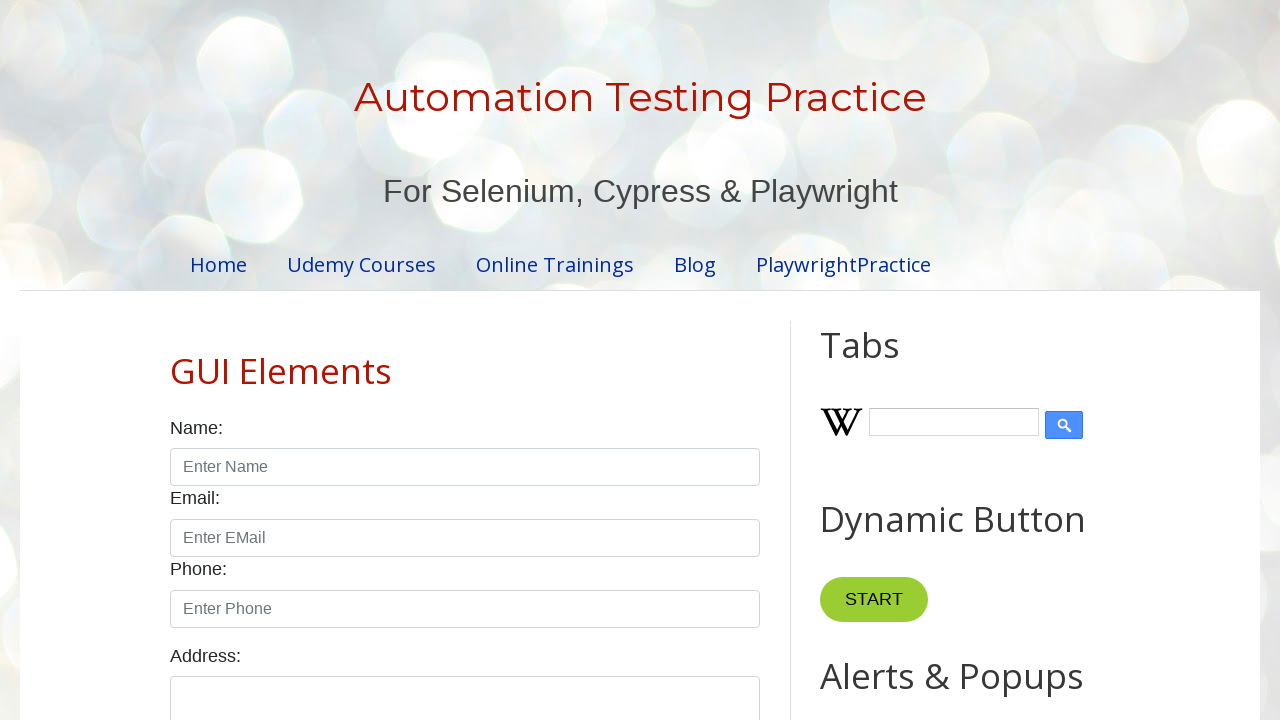

Filled name input field with 'Madhav' on #name
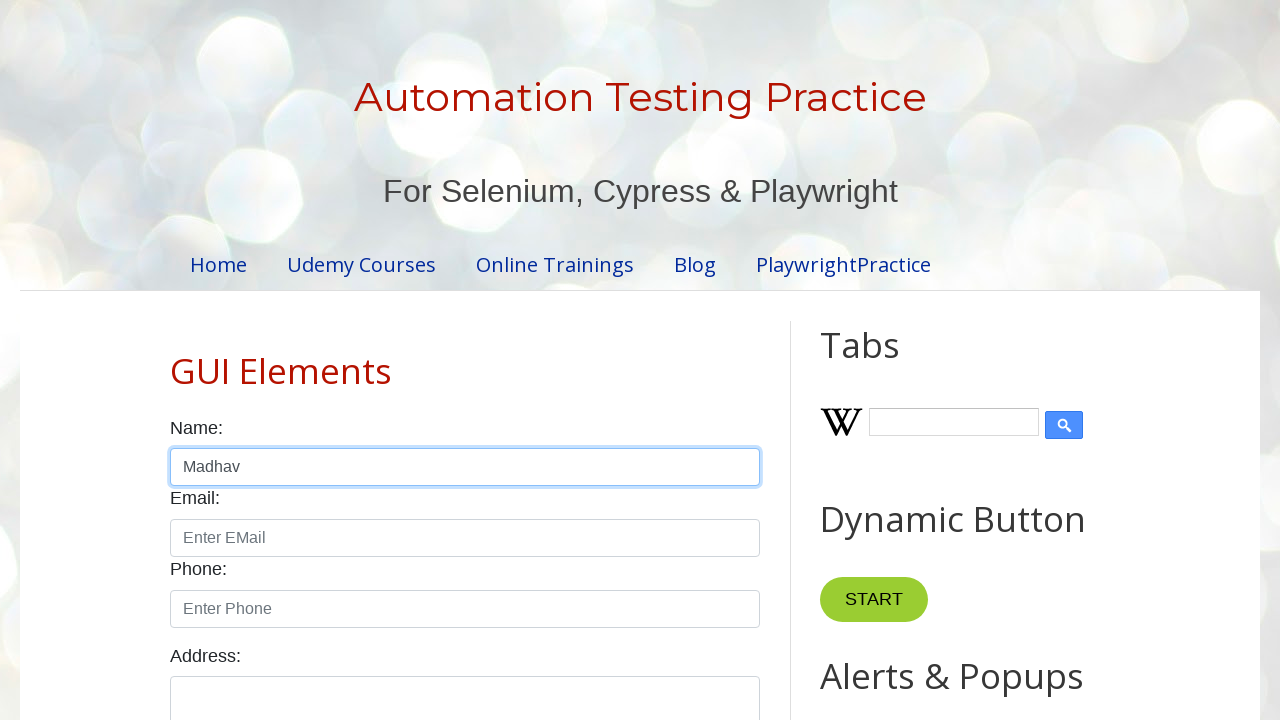

Selected male radio button option at (176, 360) on #male
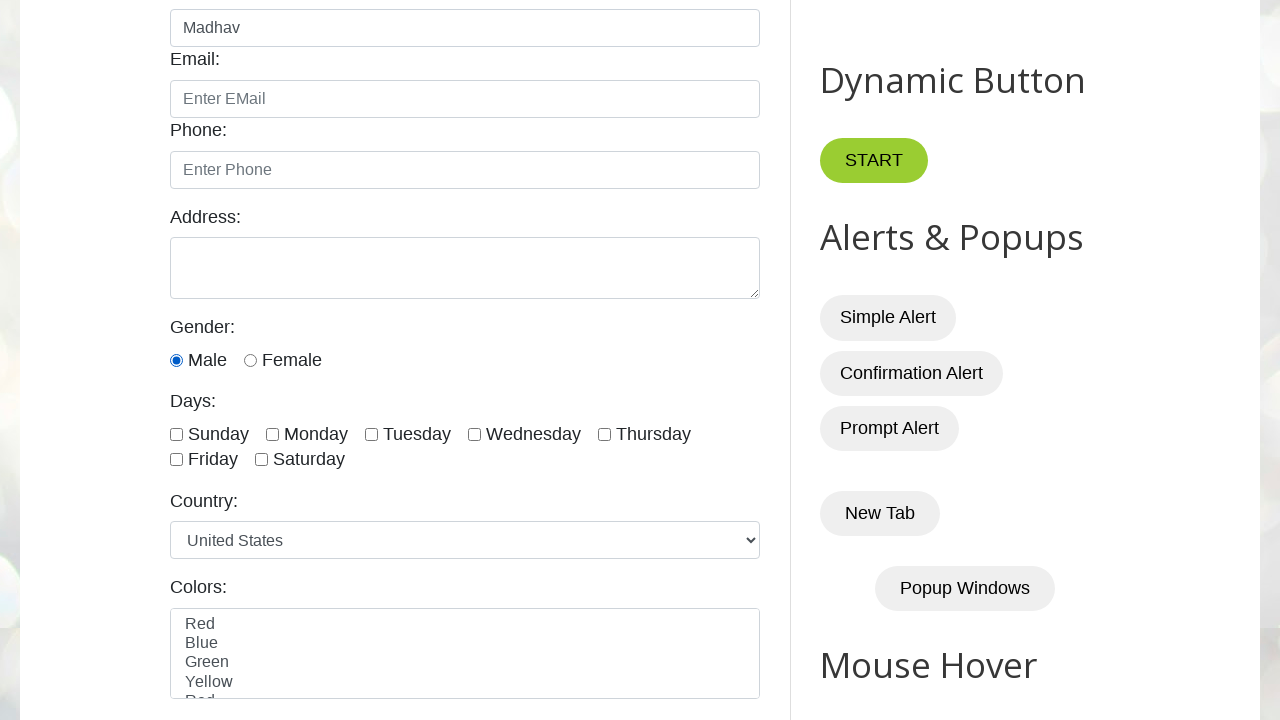

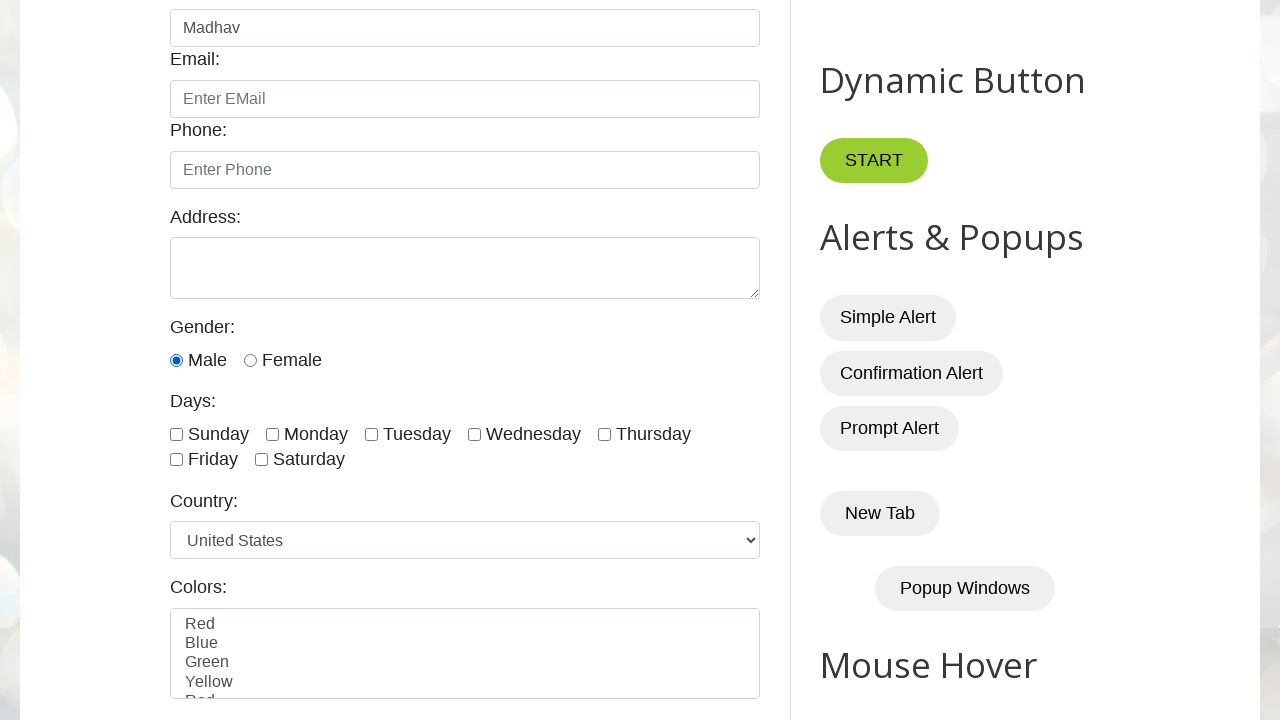